Tests dynamic loading functionality by clicking Start button and verifying that "Hello World!" text appears after loading

Starting URL: https://the-internet.herokuapp.com/dynamic_loading/1

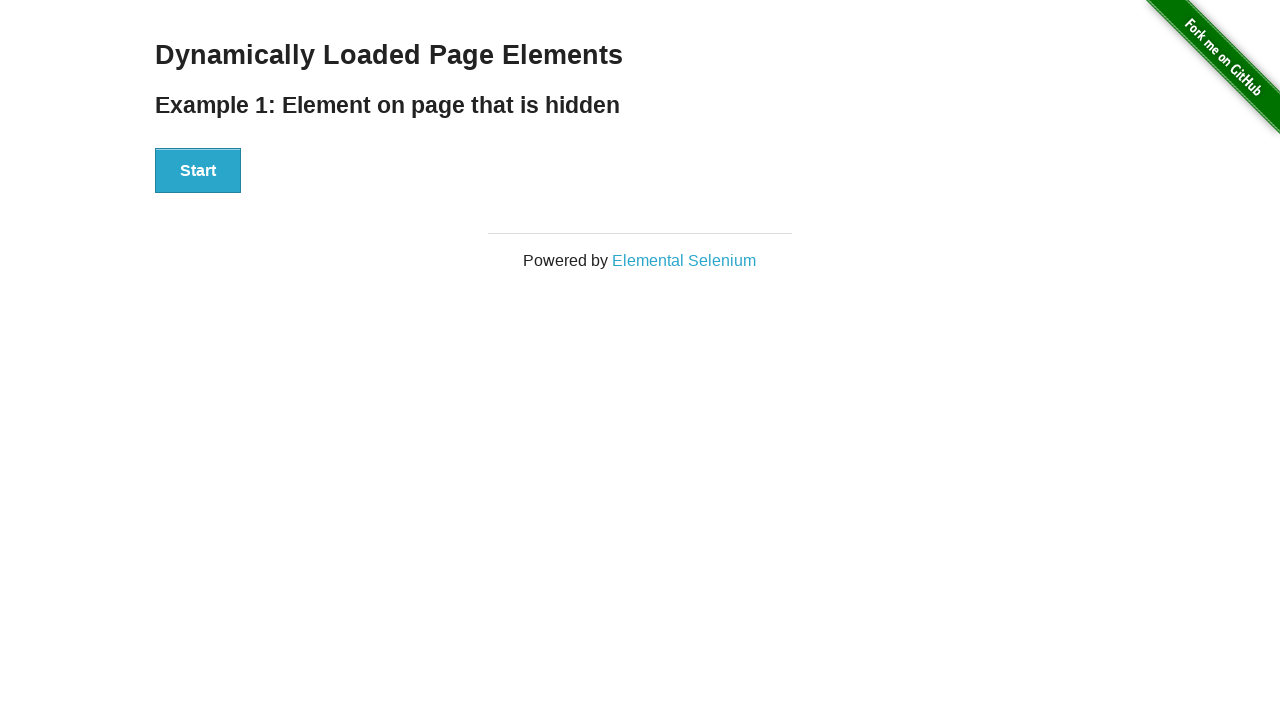

Clicked Start button to trigger dynamic loading at (198, 171) on xpath=//div[@id='start']/button
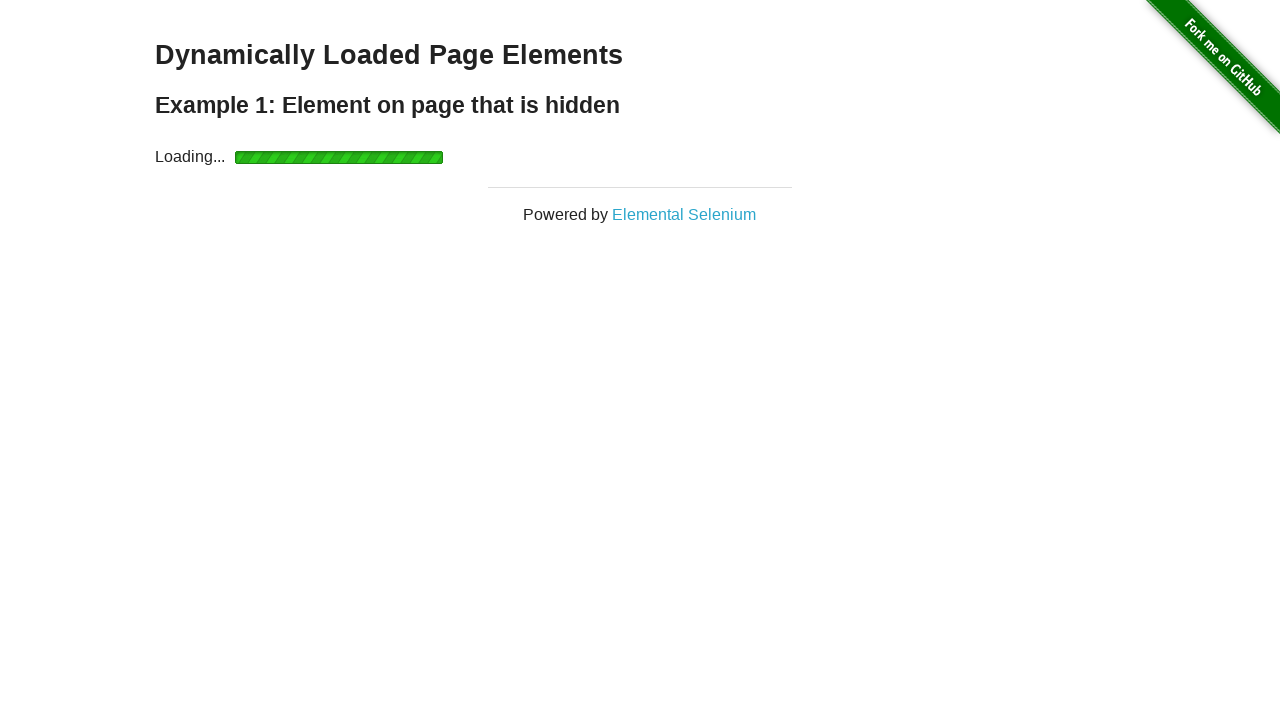

Waited for 'Hello World!' text to appear after loading
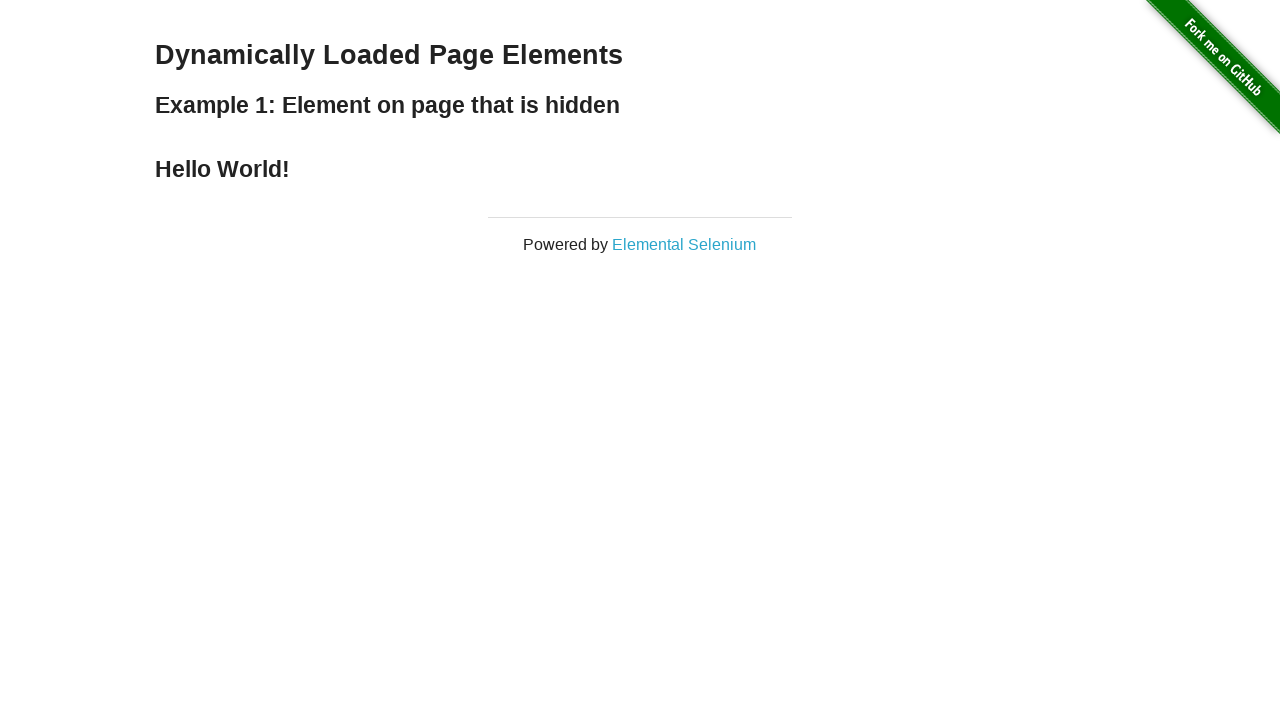

Verified that 'Hello World!' text is visible
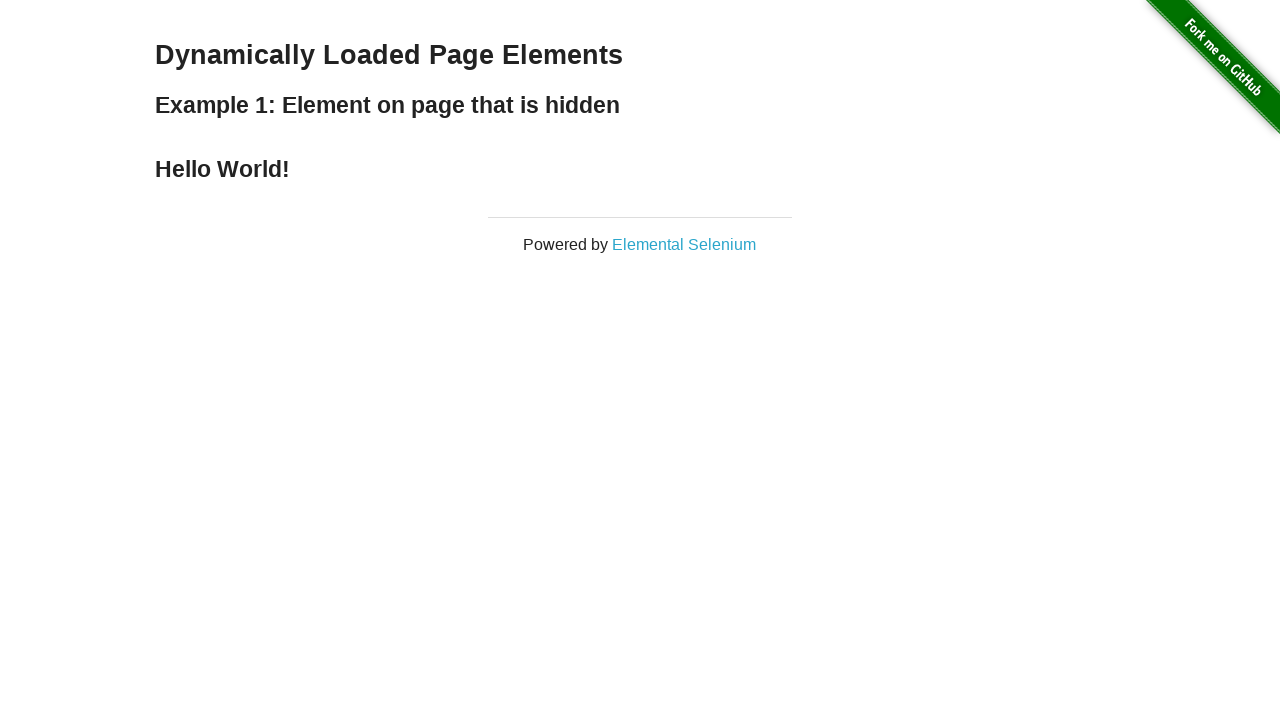

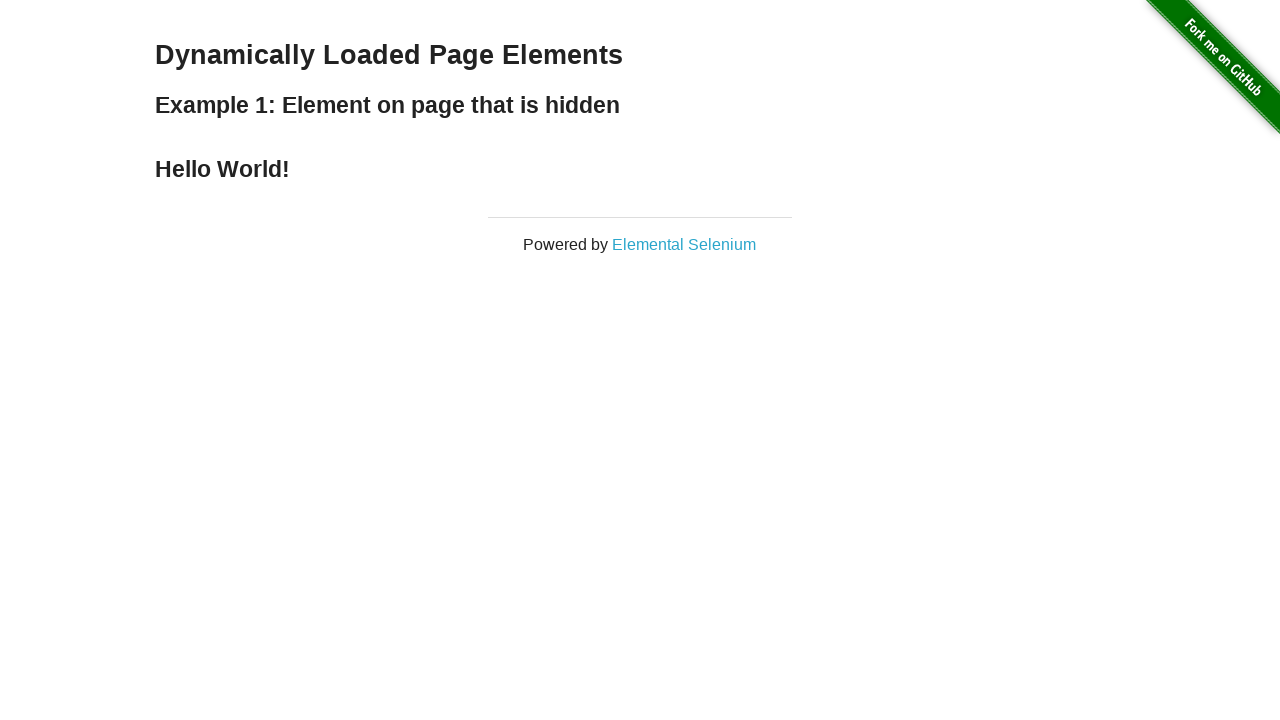